Tests web table data extraction by iterating through table rows to find specific course information

Starting URL: https://rahulshettyacademy.com/AutomationPractice

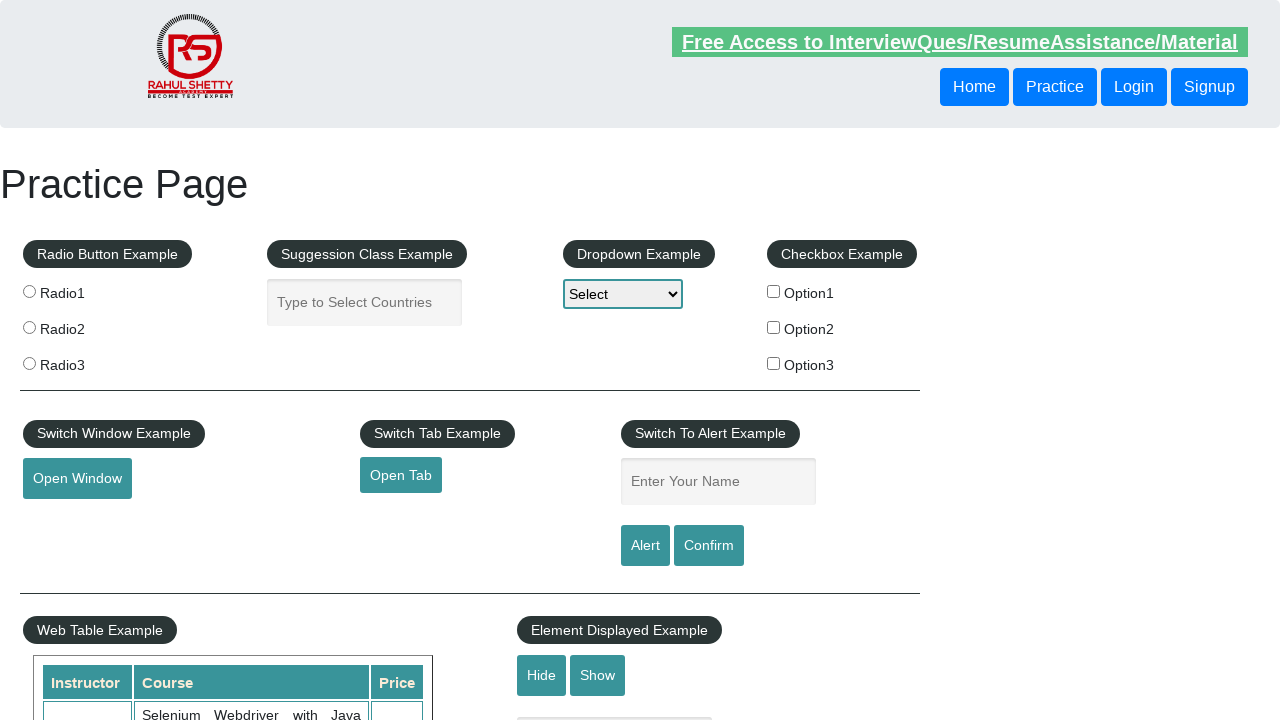

Waited for web table to load - second column cells are now visible
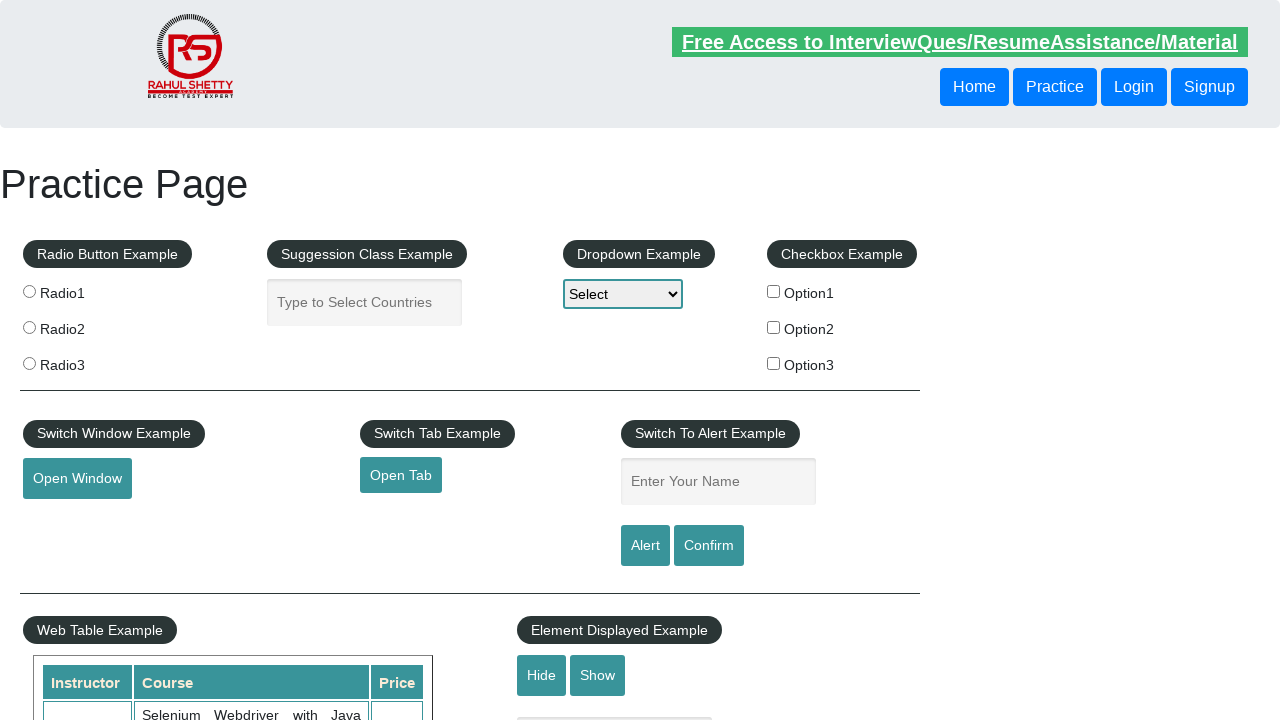

Retrieved all second column cells from web table
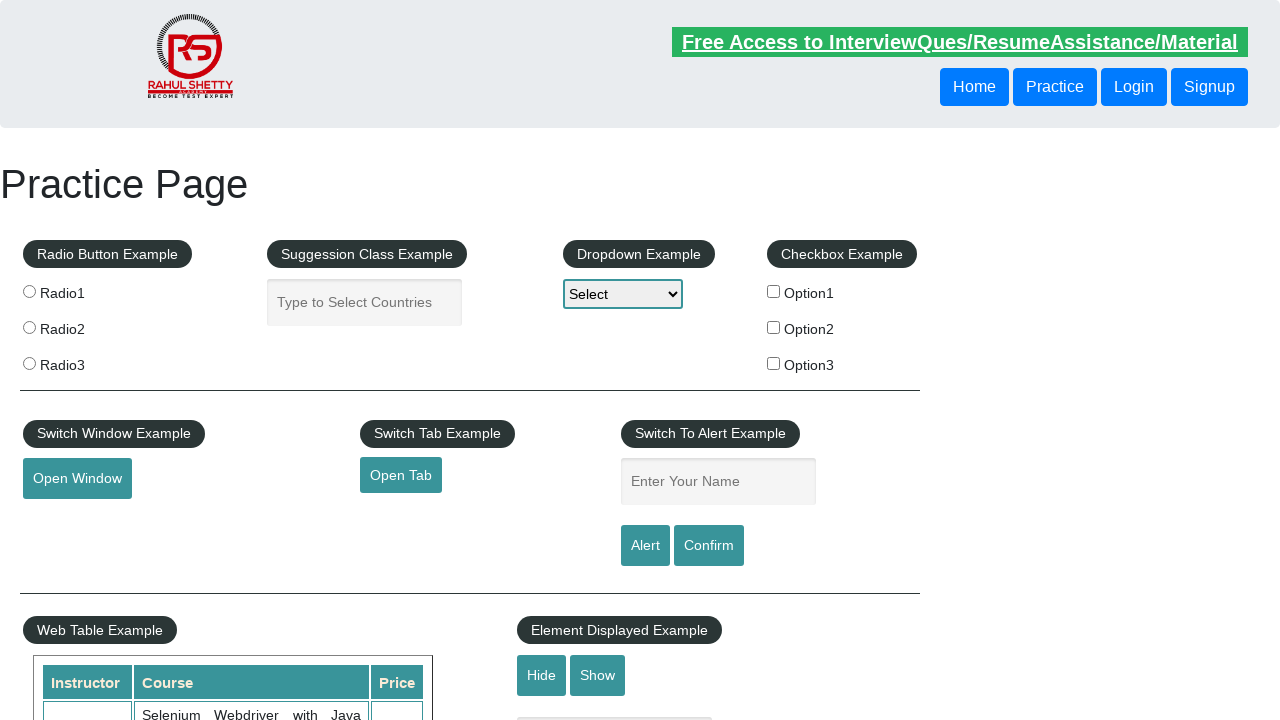

Extracted text content from row 1: 'Selenium Webdriver with Java Basics + Advanced + Interview Guide'
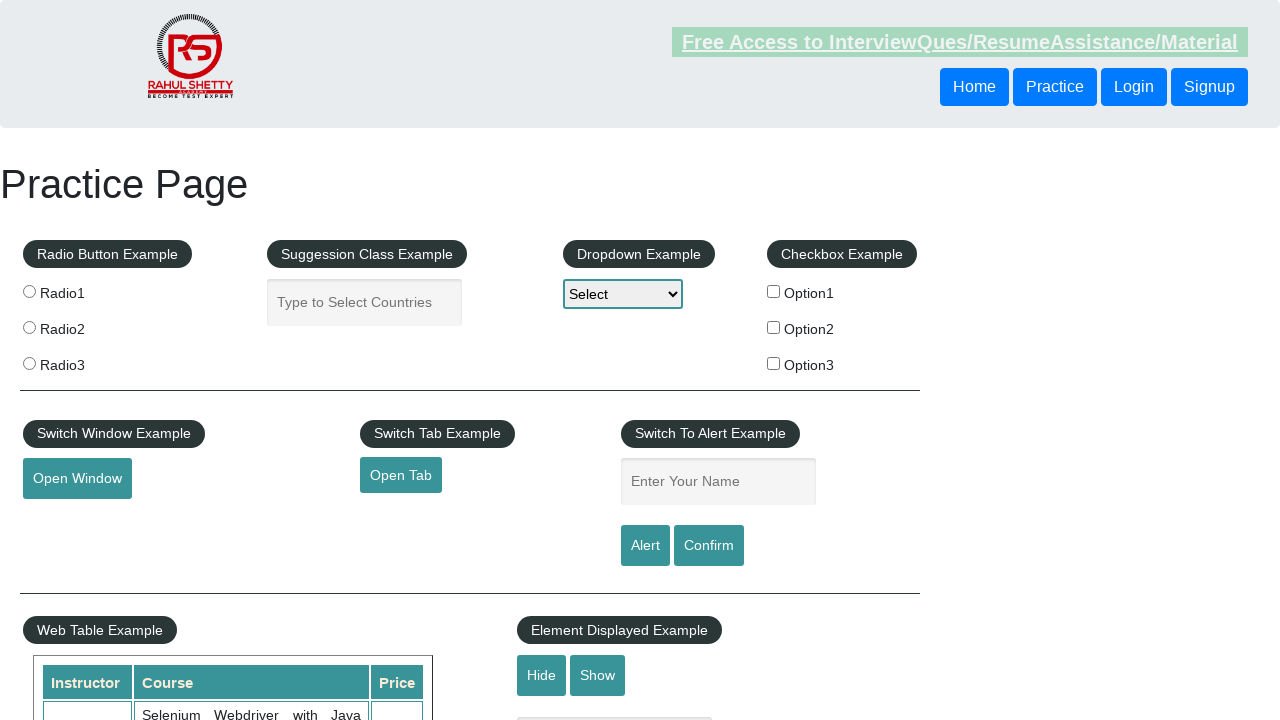

Extracted text content from row 2: 'Learn SQL in Practical + Database Testing from Scratch'
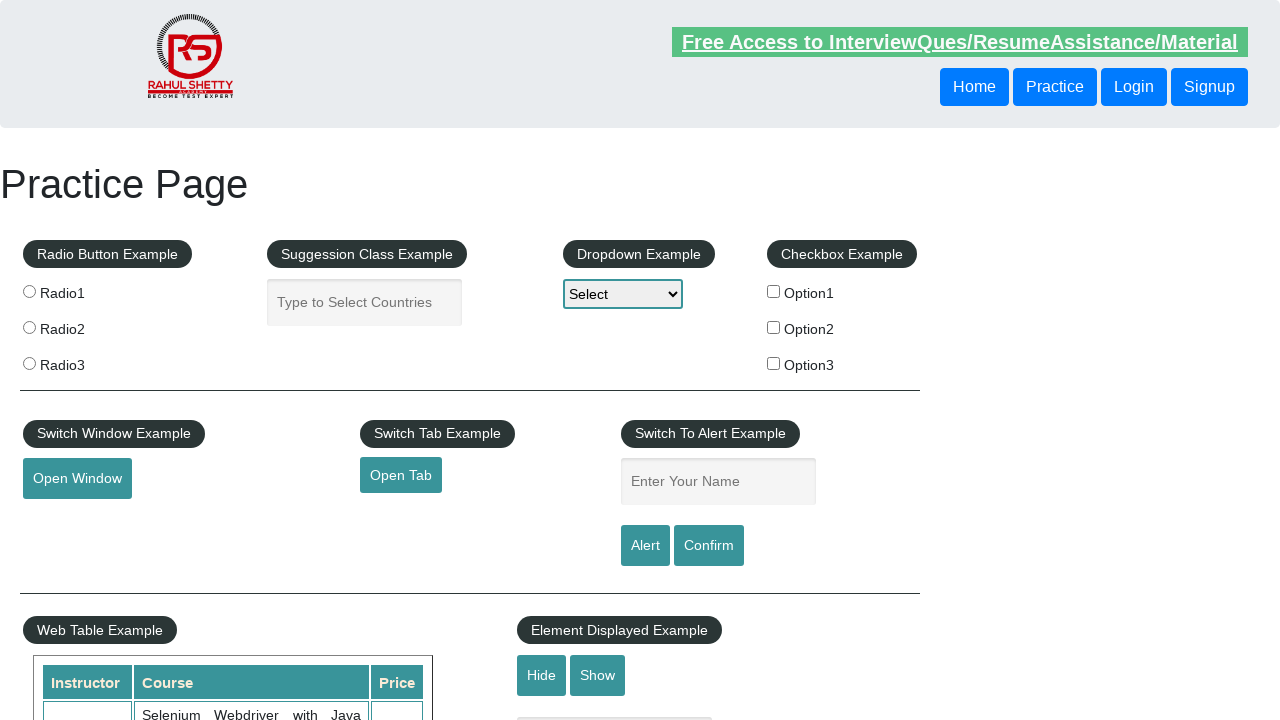

Extracted text content from row 3: 'Appium (Selenium) - Mobile Automation Testing from Scratch'
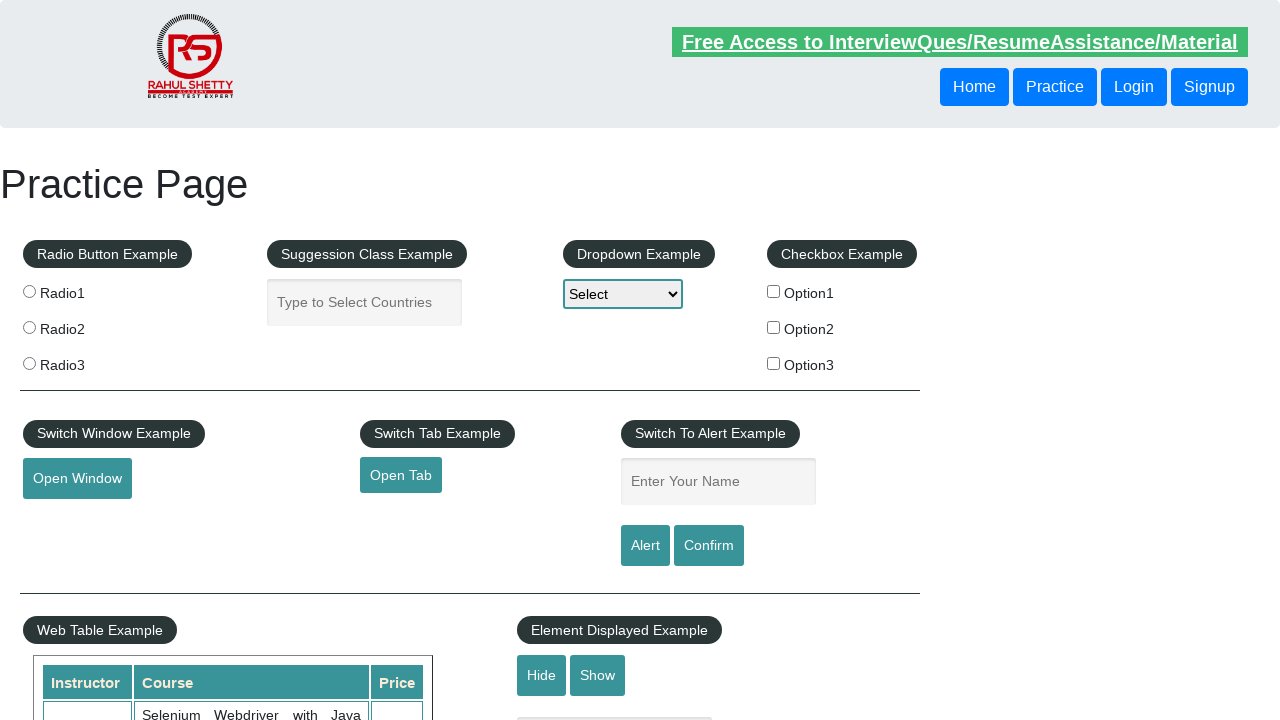

Extracted text content from row 4: 'WebSecurity Testing for Beginners-QA knowledge to next level'
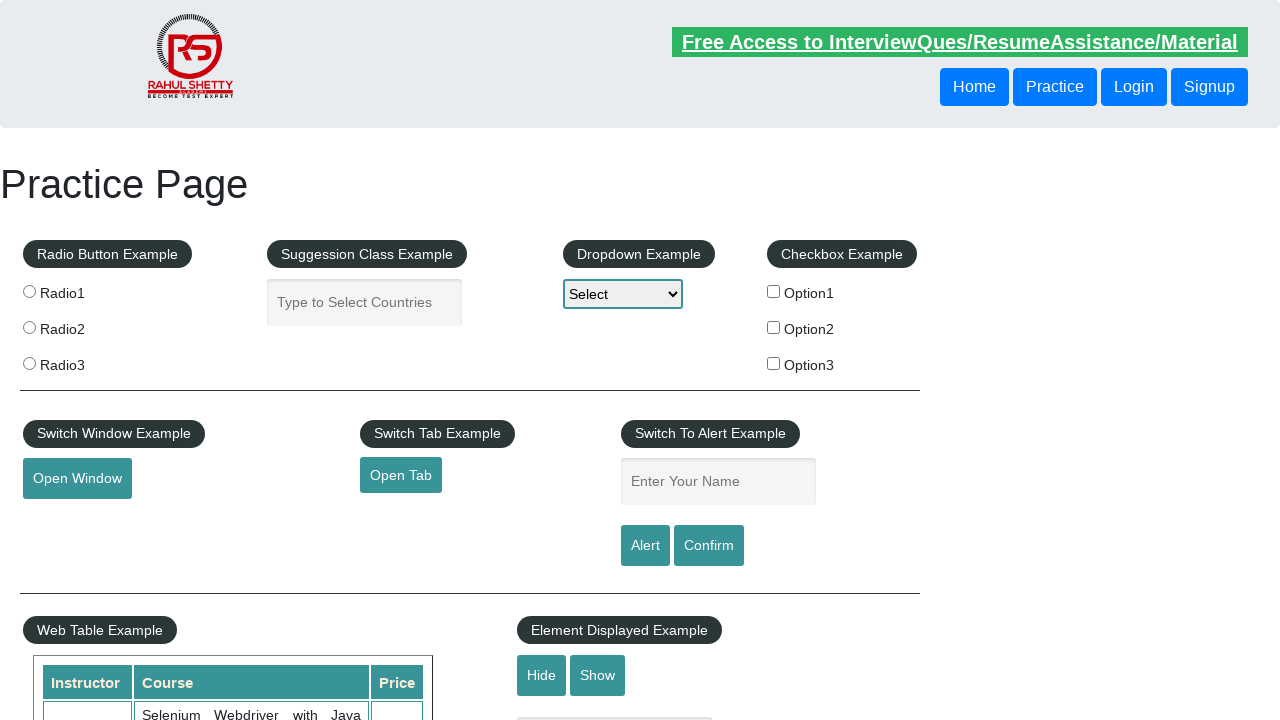

Extracted text content from row 5: 'Learn JMETER from Scratch - (Performance + Load) Testing Tool'
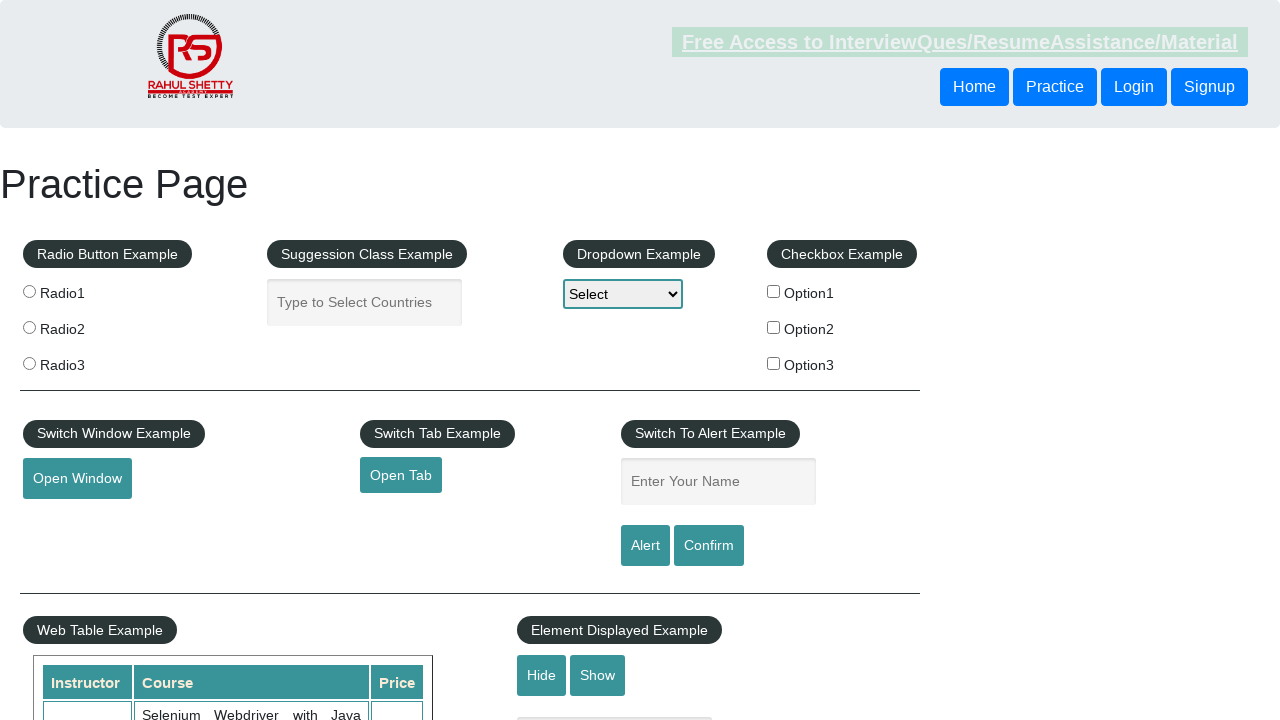

Extracted text content from row 6: 'WebServices / REST API Testing with SoapUI'
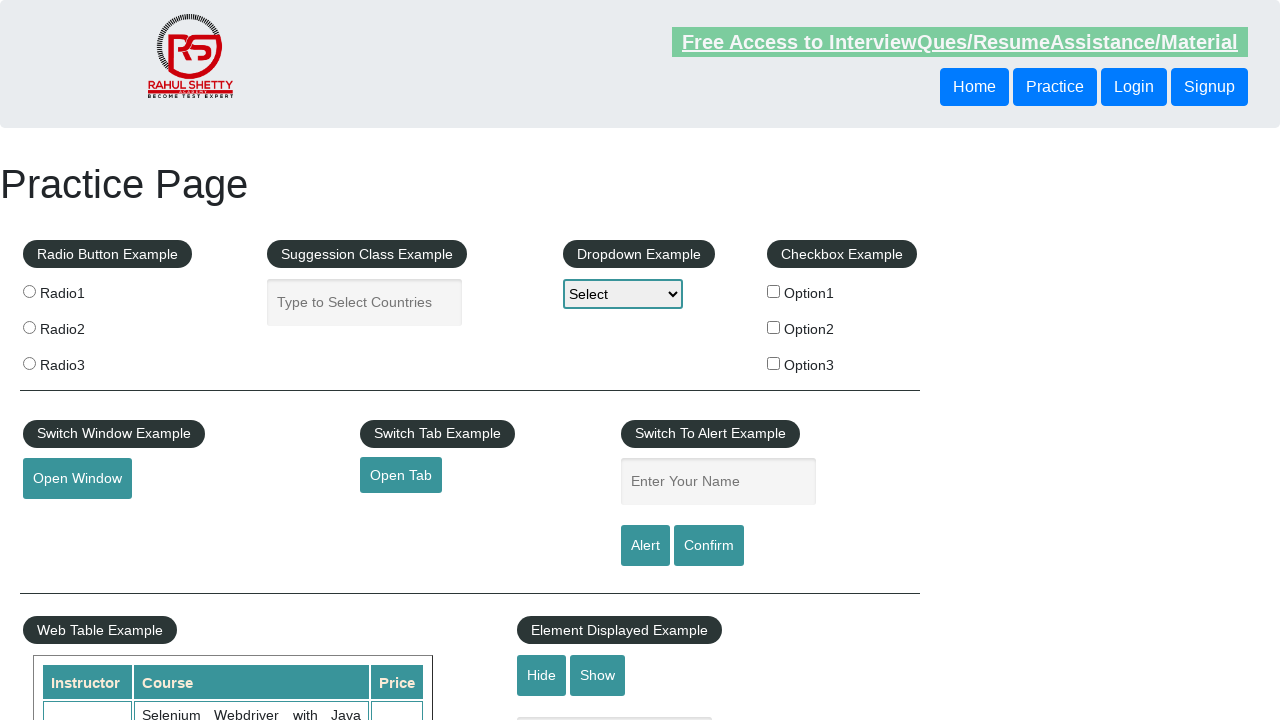

Extracted text content from row 7: 'QA Expert Course :Software Testing + Bugzilla + SQL + Agile'
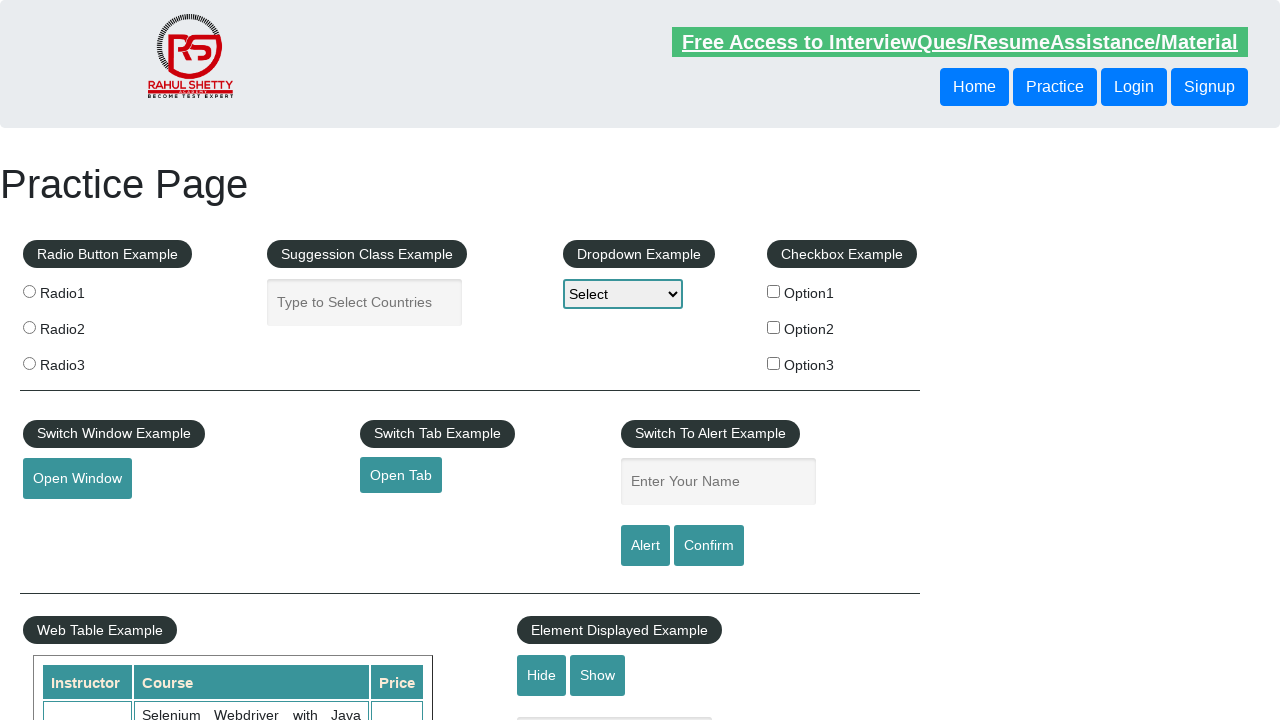

Extracted text content from row 8: 'Master Selenium Automation in simple Python Language'
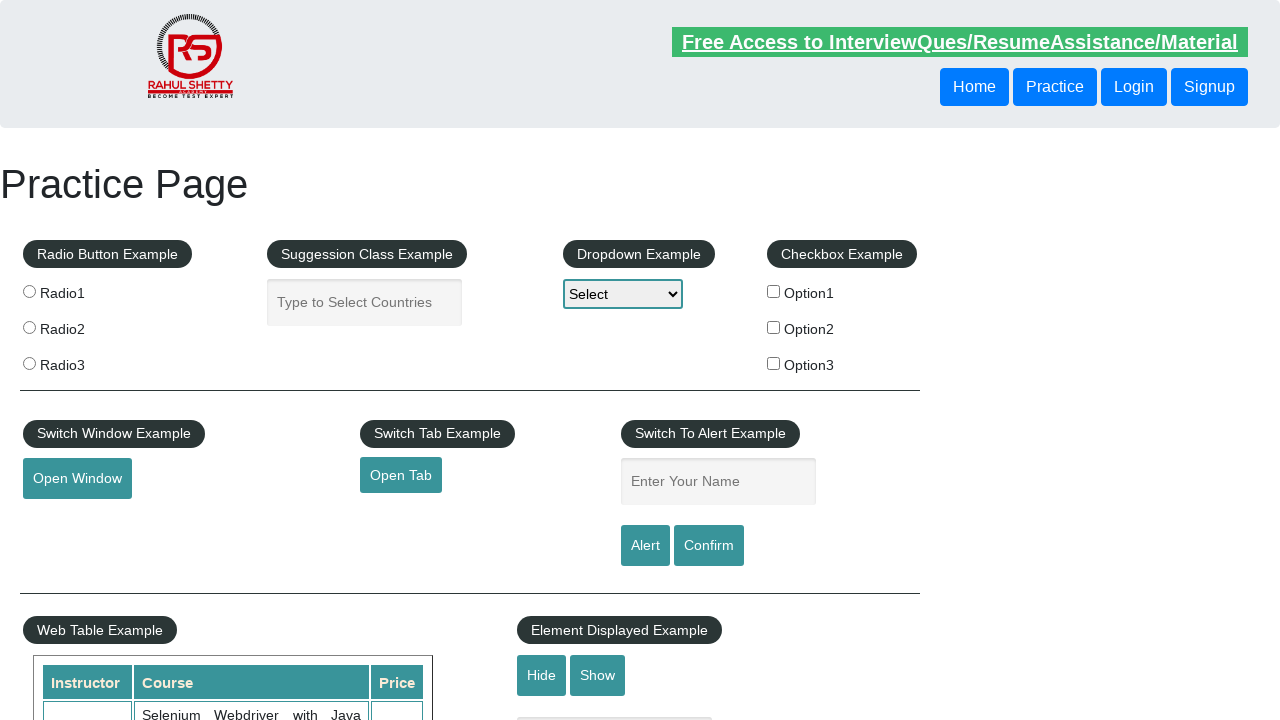

Found 'Python' course in table - test validation complete
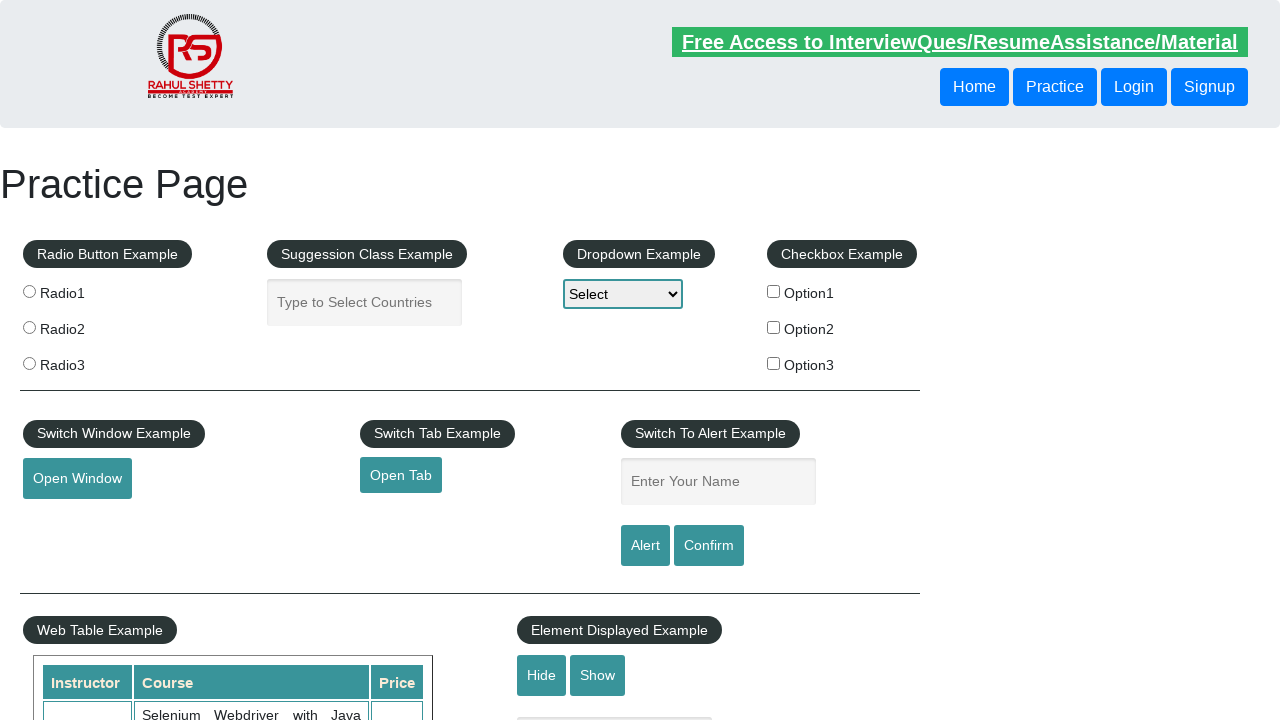

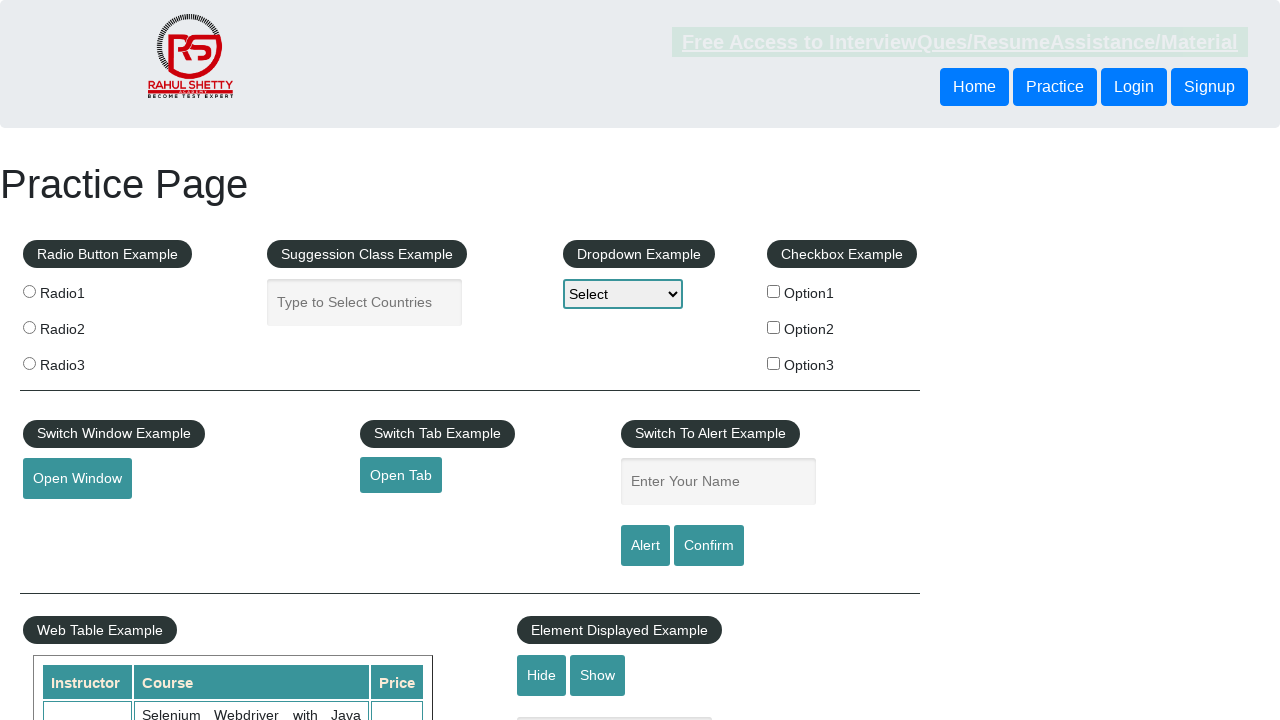